Tests A/B test opt-out by adding an opt-out cookie before navigating to the A/B test page, then verifying the test is disabled.

Starting URL: http://the-internet.herokuapp.com

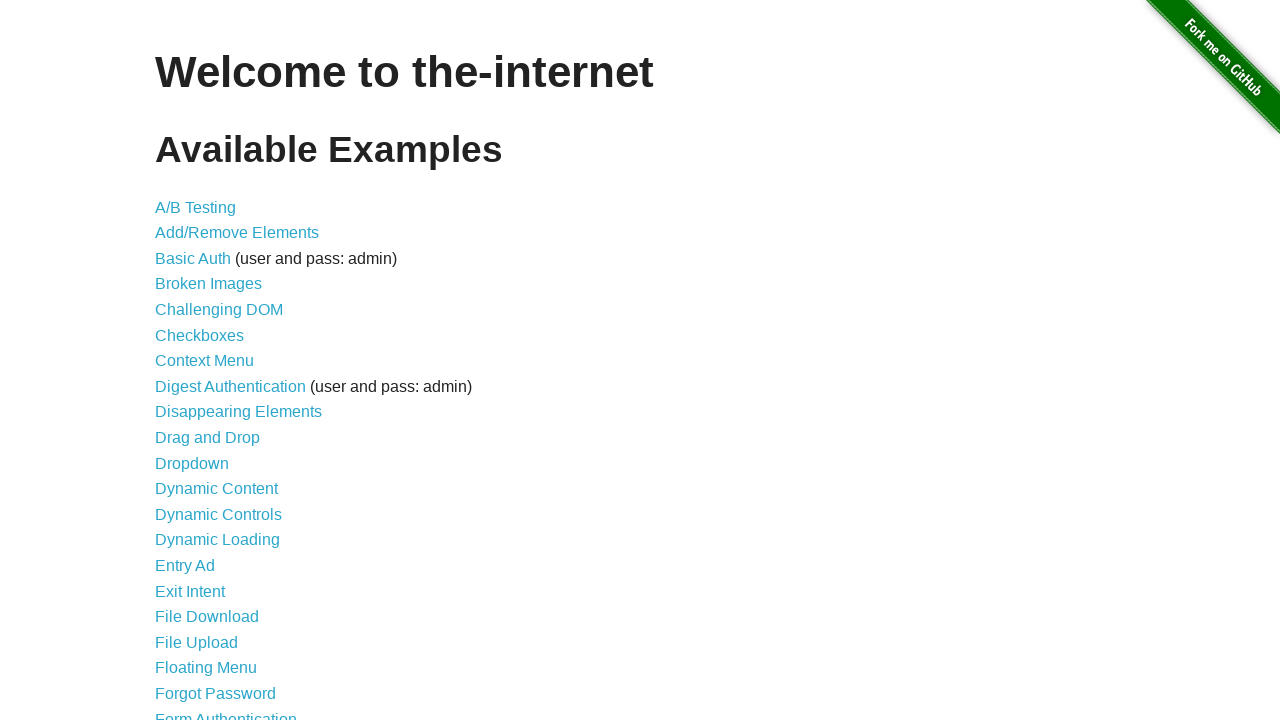

Added optimizelyOptOut cookie to opt out of A/B test
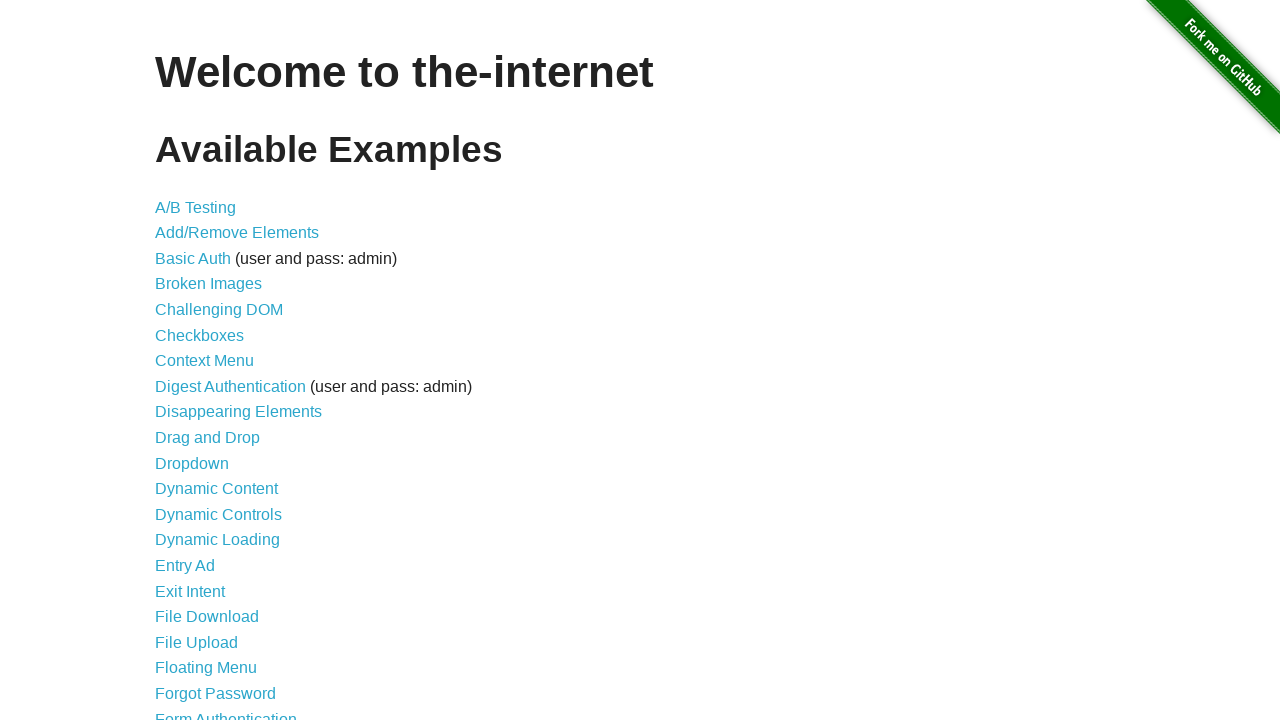

Navigated to A/B test page at http://the-internet.herokuapp.com/abtest
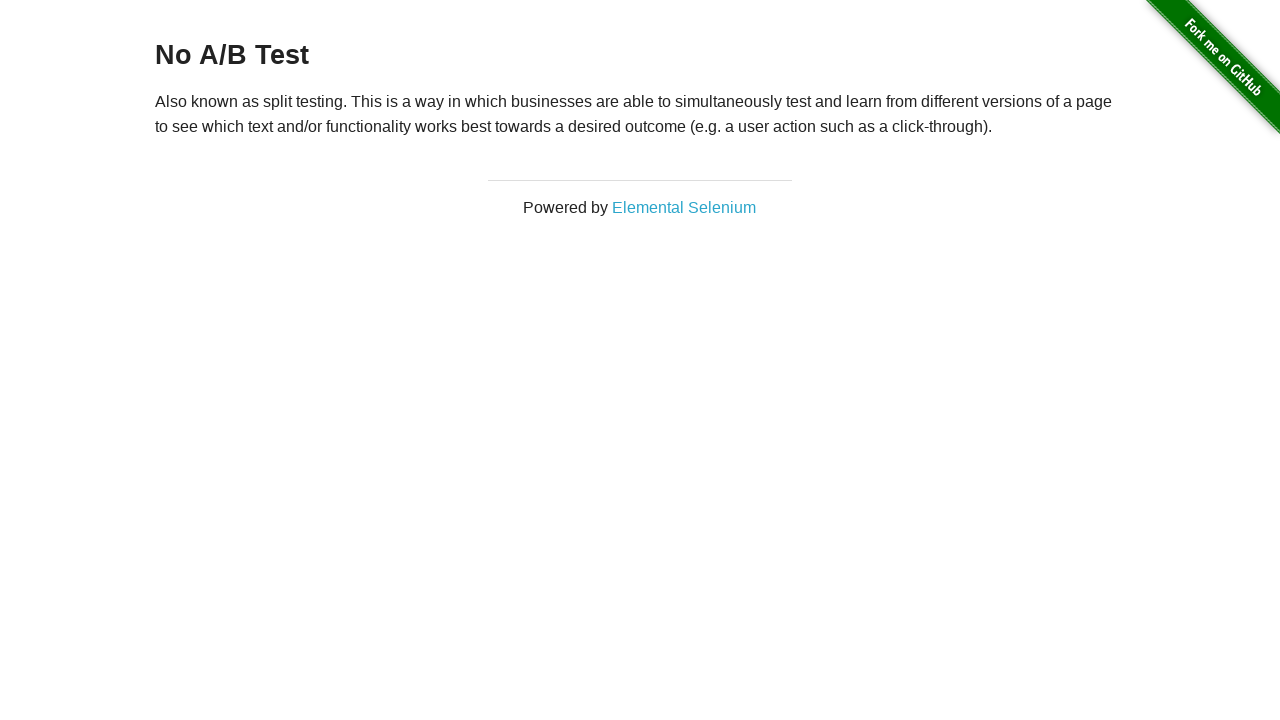

Retrieved heading text from h3 element
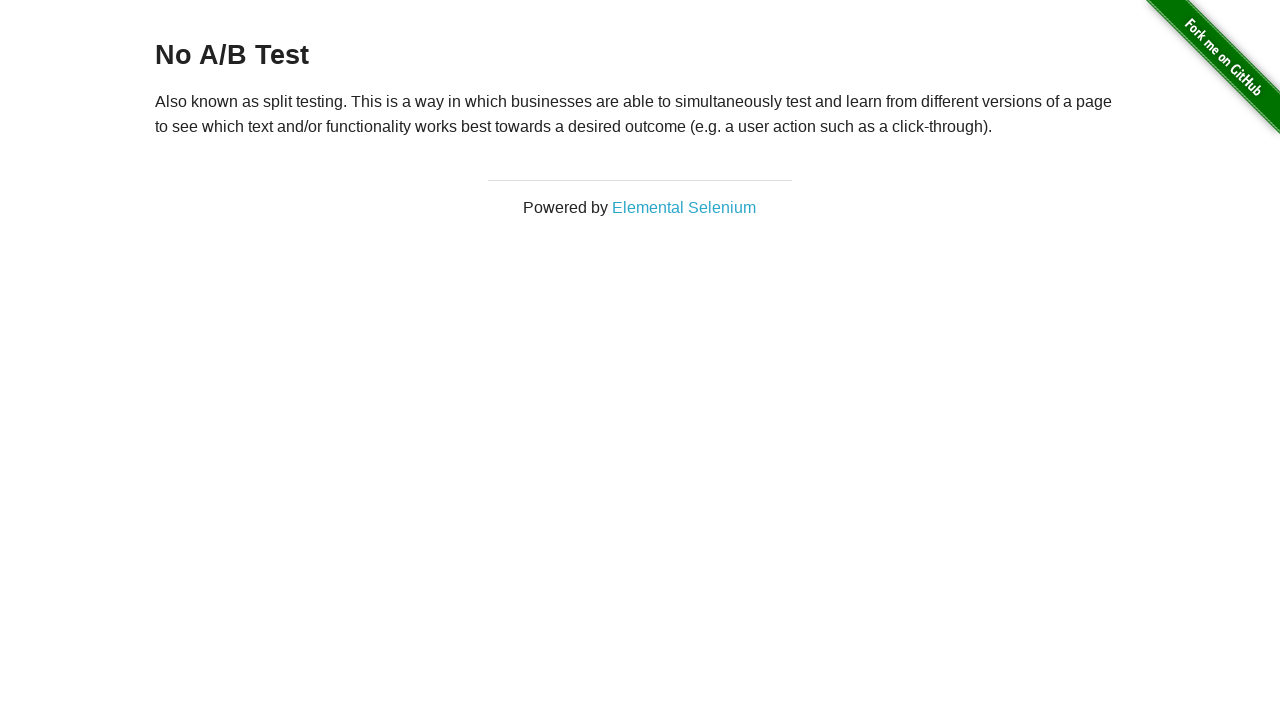

Verified heading text is 'No A/B Test' — opt-out cookie successfully disabled the A/B test
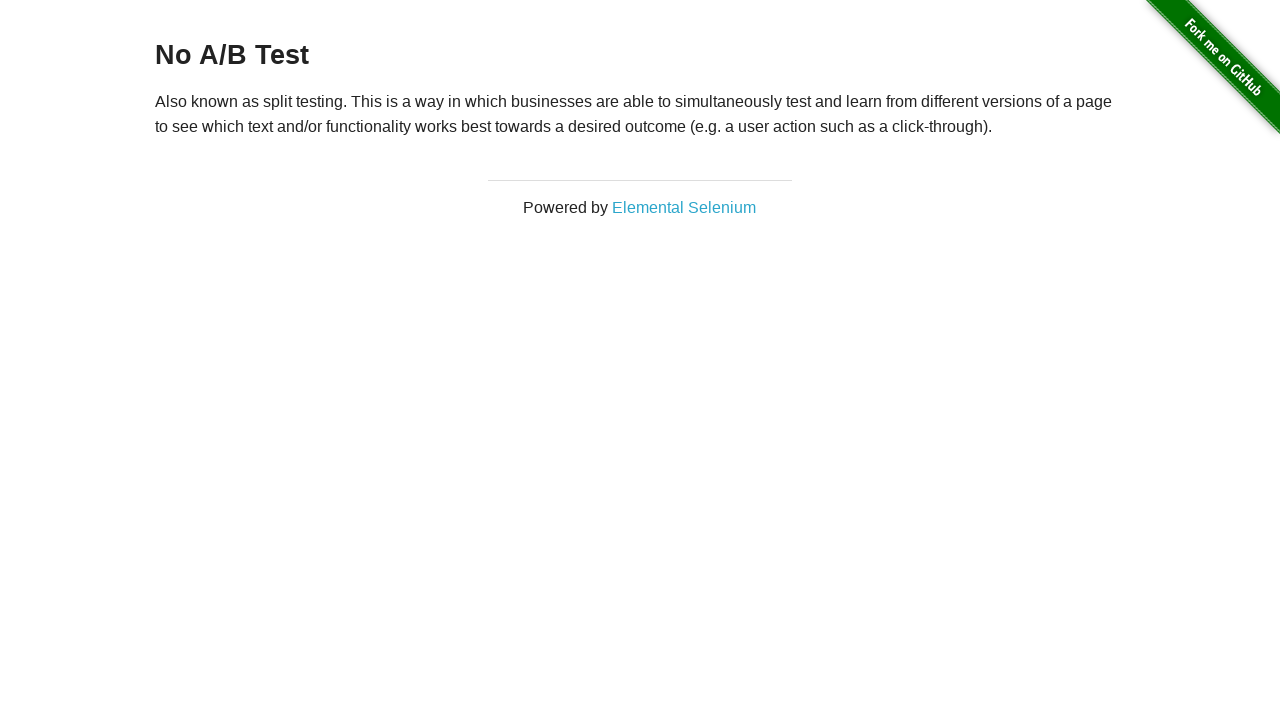

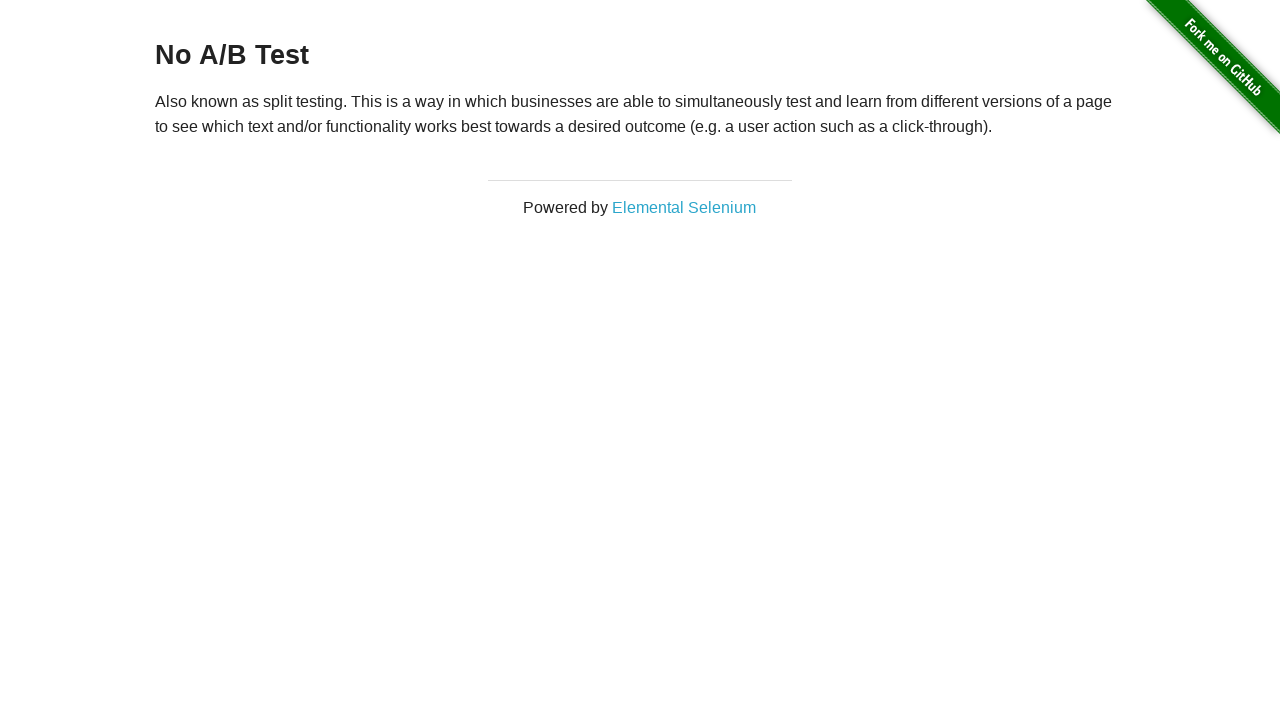